Tests filtering to display all todo items after viewing filtered lists

Starting URL: https://demo.playwright.dev/todomvc

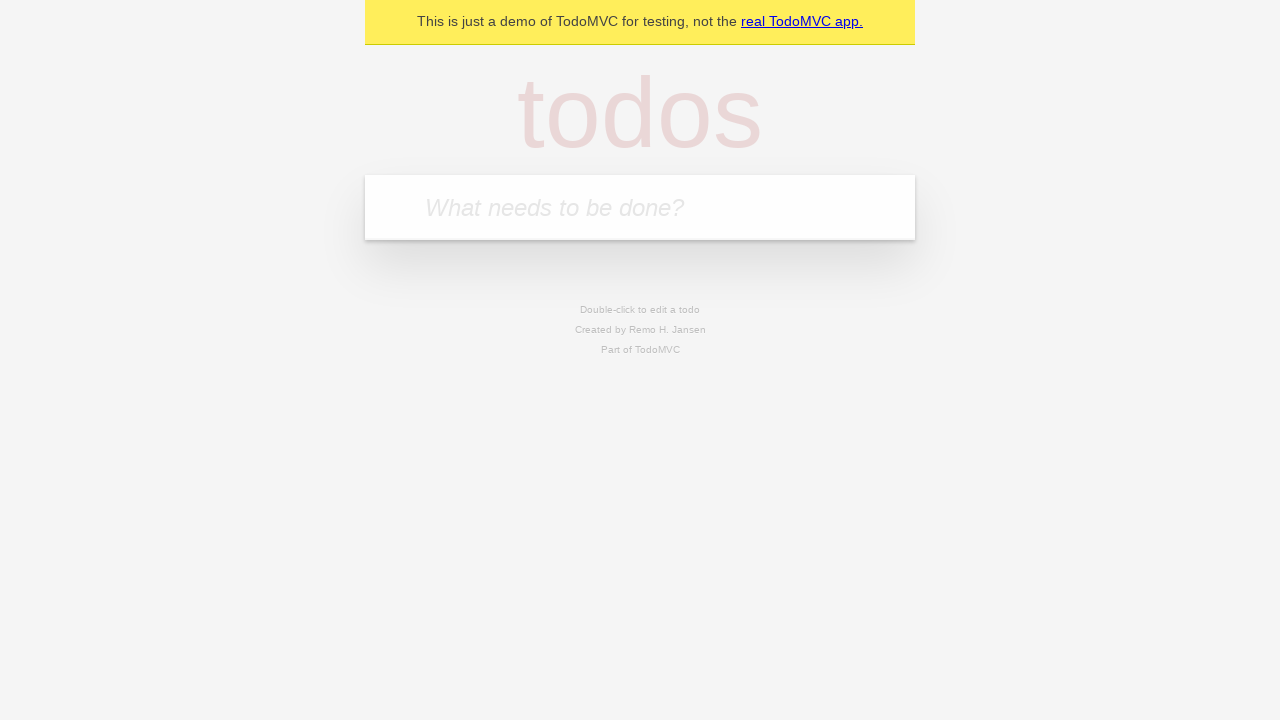

Filled todo input with 'buy some cheese' on internal:attr=[placeholder="What needs to be done?"i]
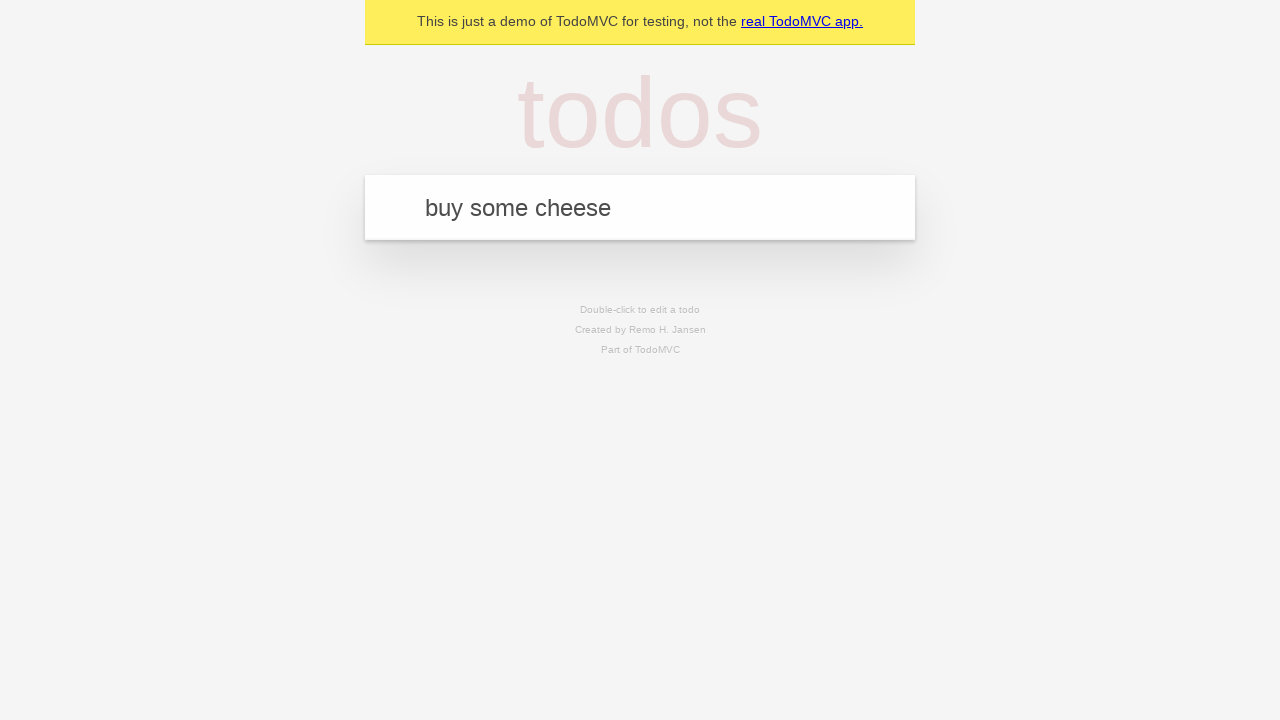

Pressed Enter to add first todo 'buy some cheese' on internal:attr=[placeholder="What needs to be done?"i]
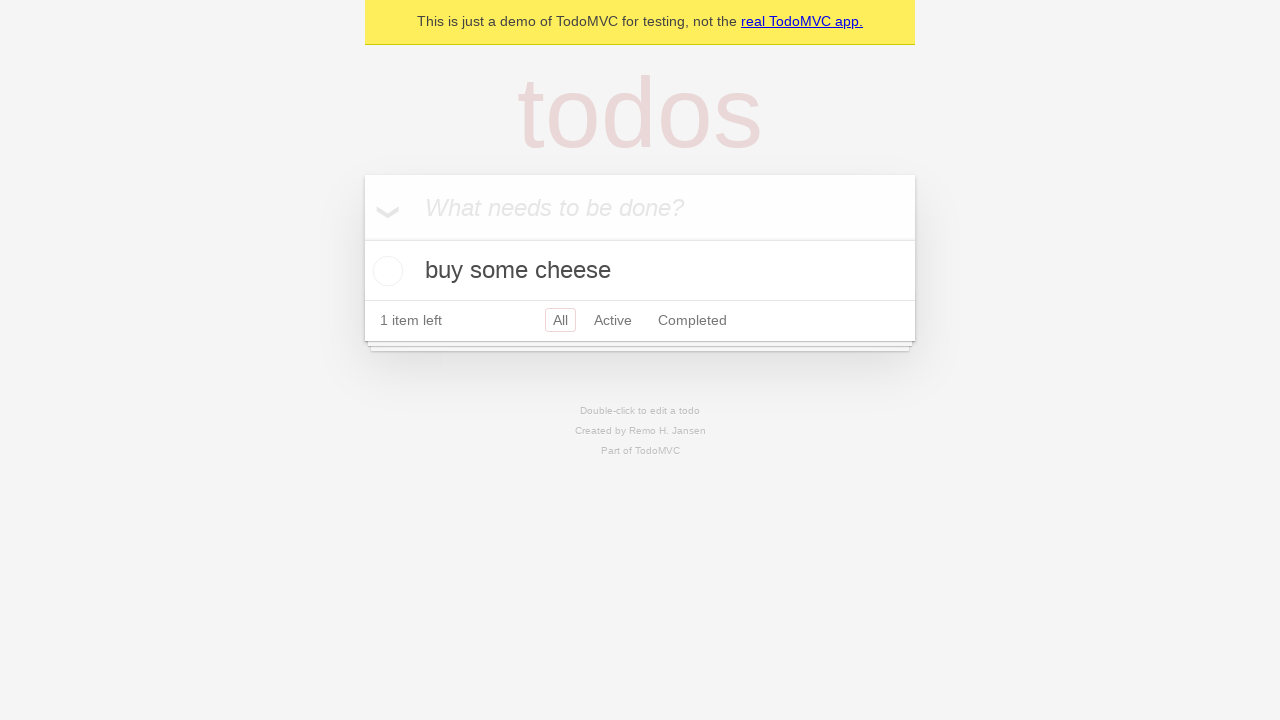

Filled todo input with 'feed the cat' on internal:attr=[placeholder="What needs to be done?"i]
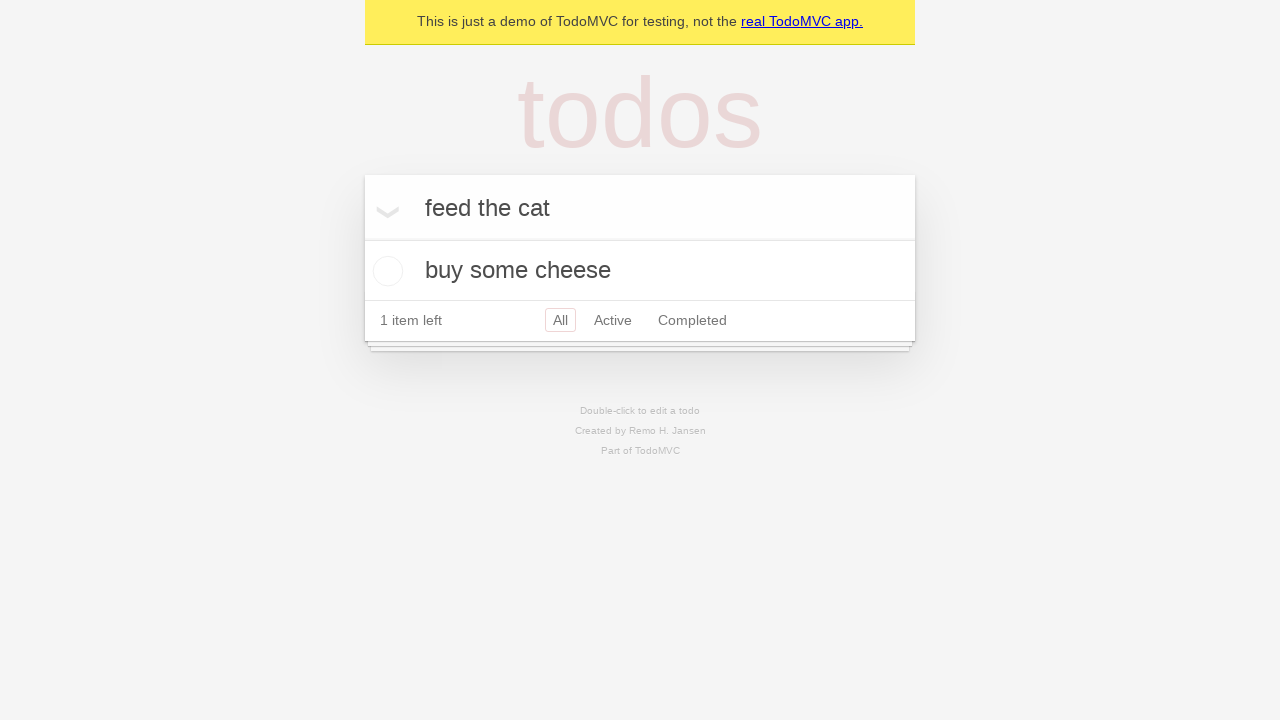

Pressed Enter to add second todo 'feed the cat' on internal:attr=[placeholder="What needs to be done?"i]
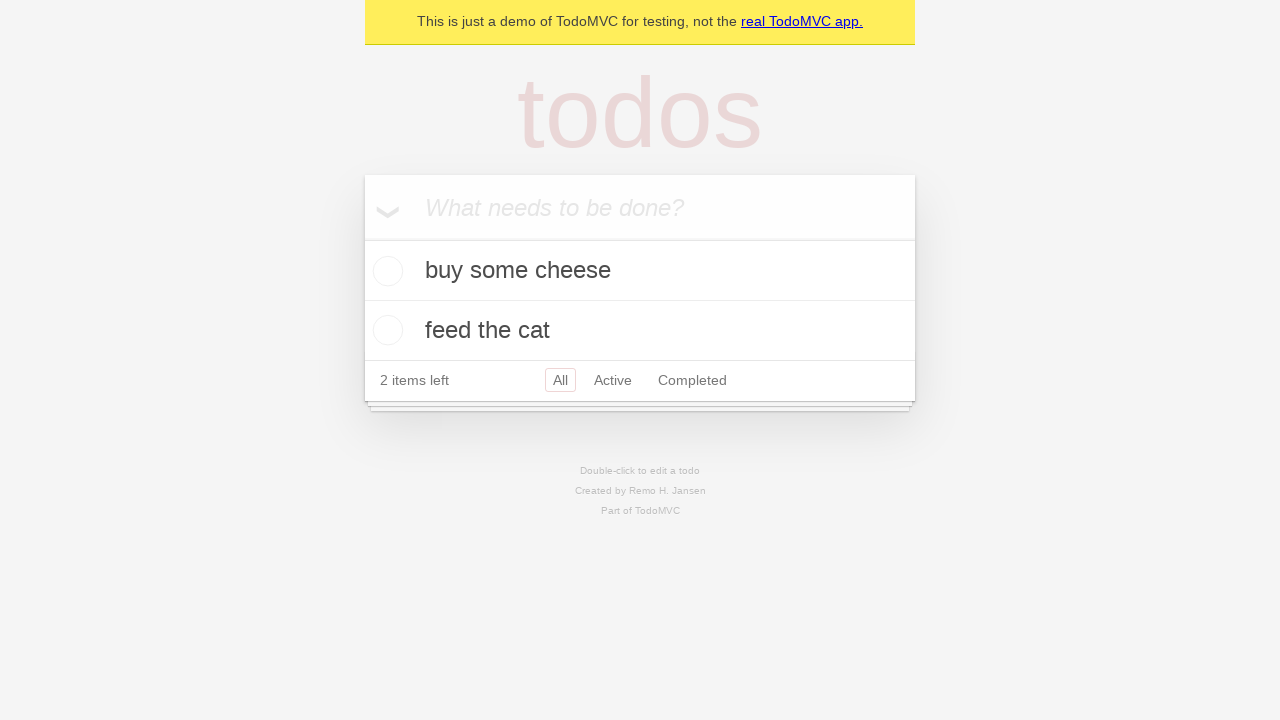

Filled todo input with 'book a doctors appointment' on internal:attr=[placeholder="What needs to be done?"i]
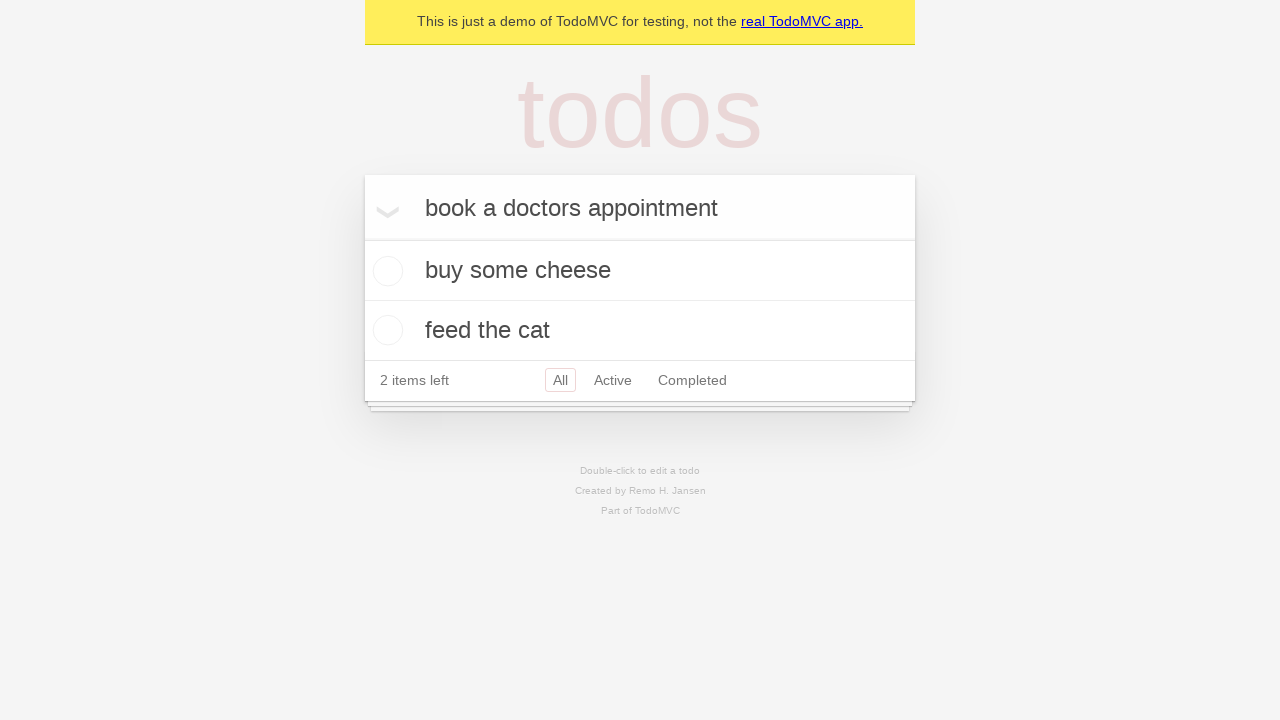

Pressed Enter to add third todo 'book a doctors appointment' on internal:attr=[placeholder="What needs to be done?"i]
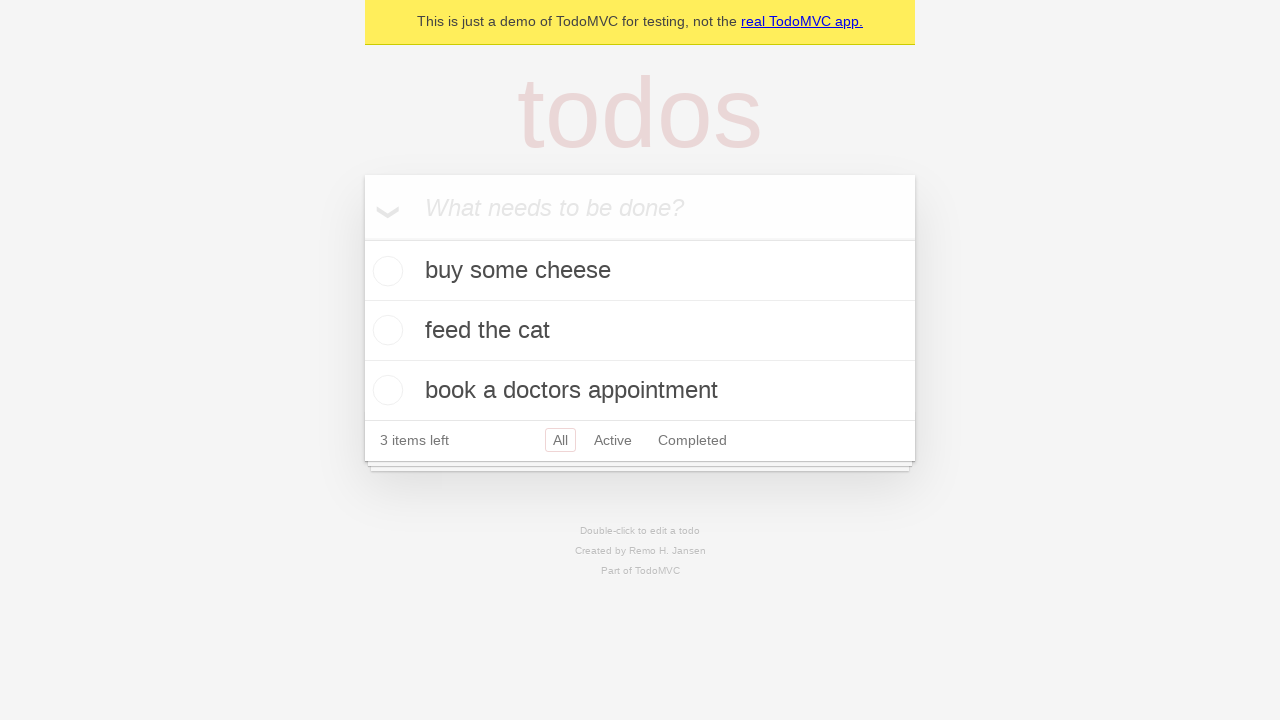

Checked the second todo item 'feed the cat' at (385, 330) on .todo-list li .toggle >> nth=1
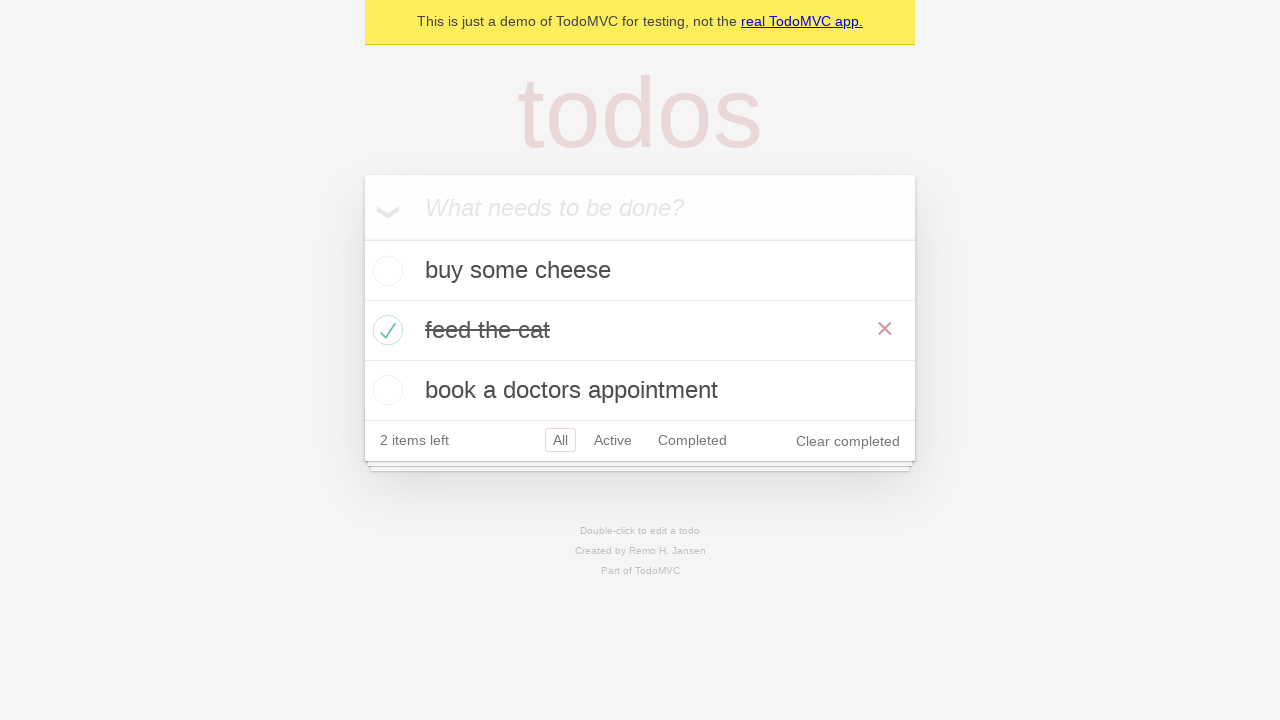

Clicked 'Active' filter to display only active todo items at (613, 440) on internal:role=link[name="Active"i]
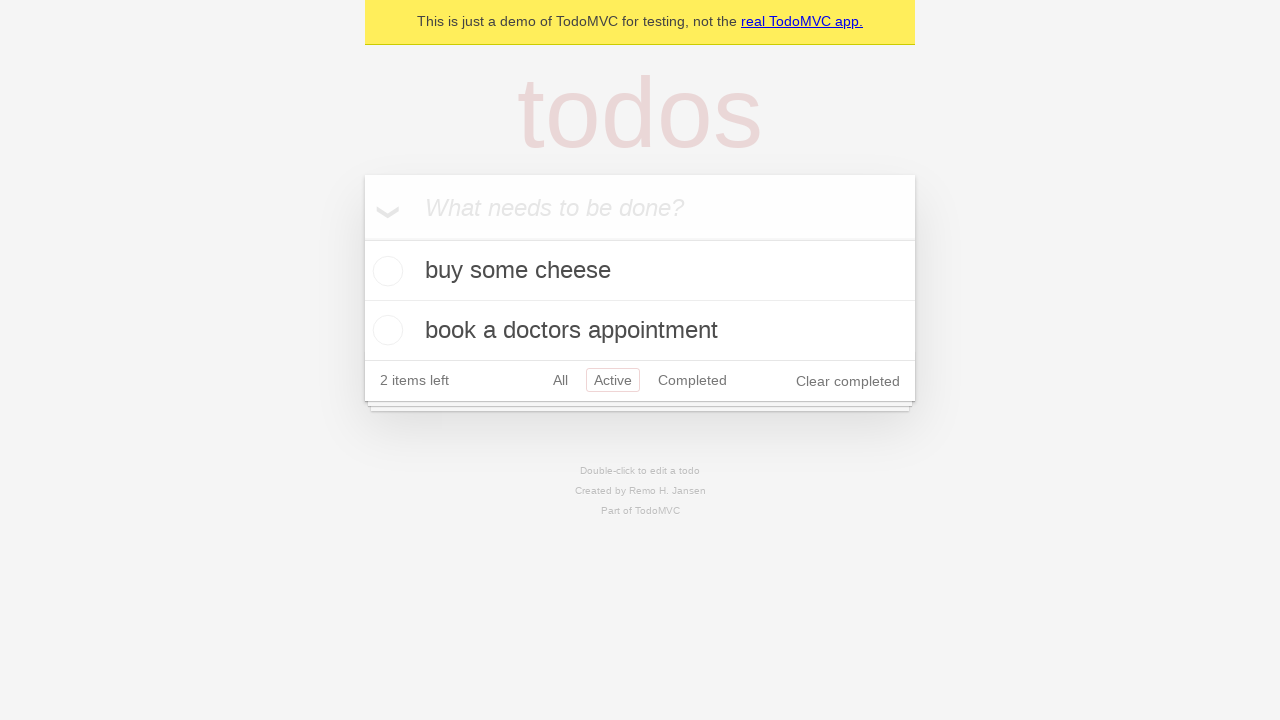

Clicked 'Completed' filter to display only completed todo items at (692, 380) on internal:role=link[name="Completed"i]
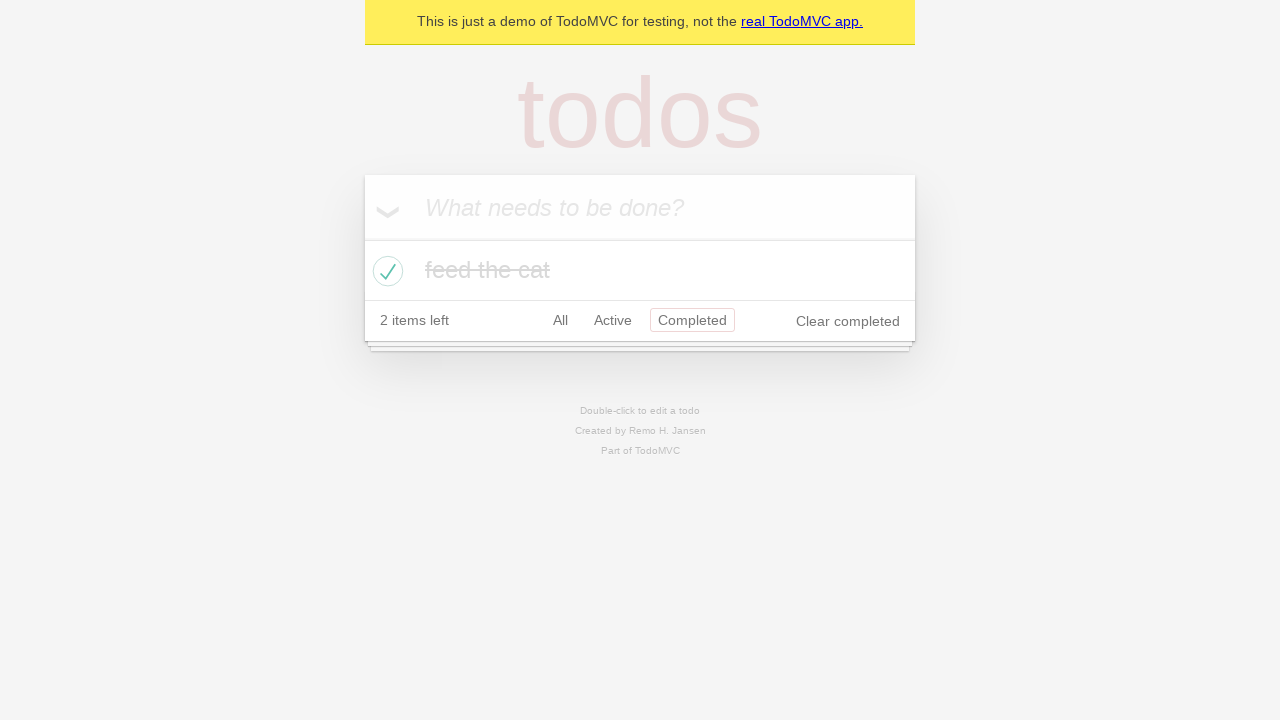

Clicked 'All' filter to display all todo items at (560, 320) on internal:role=link[name="All"i]
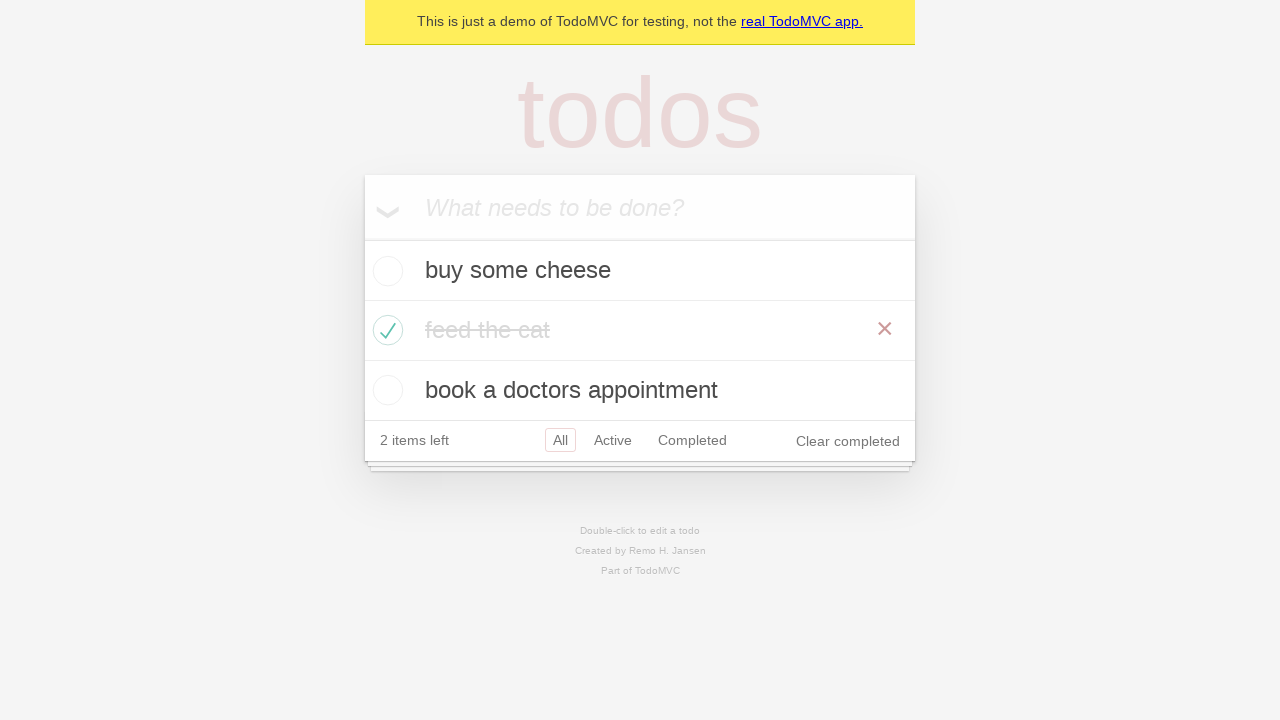

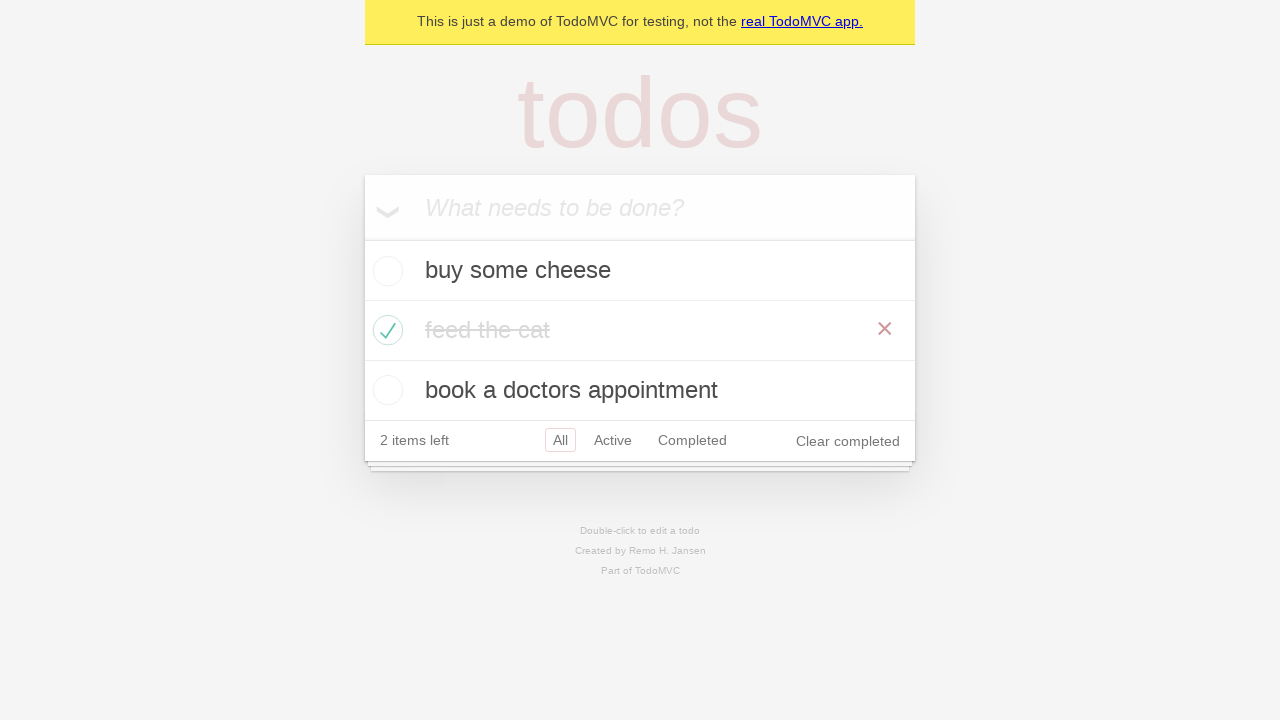